Tests GitHub search functionality by entering a search query, submitting it, waiting for results, then clicking on the first repository and attempting to view its README file.

Starting URL: https://github.com

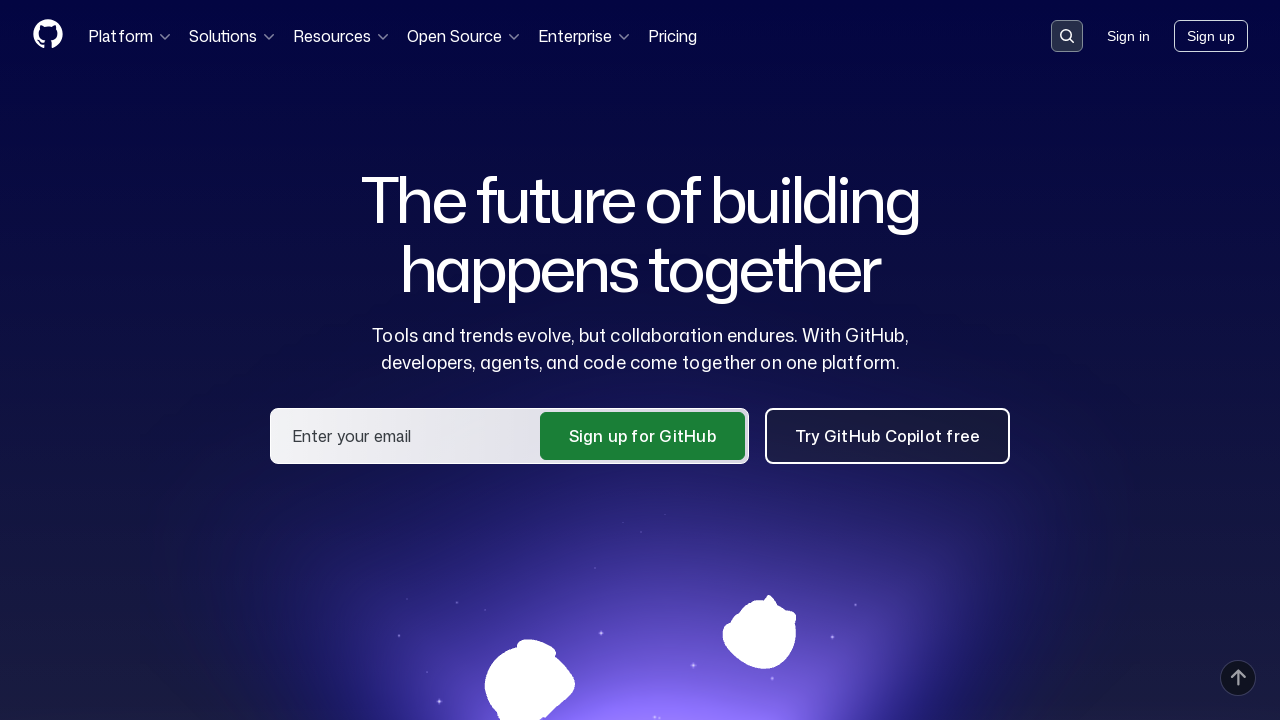

Clicked search button to open search bar at (1067, 36) on button[data-target='qbsearch-input.inputButton']
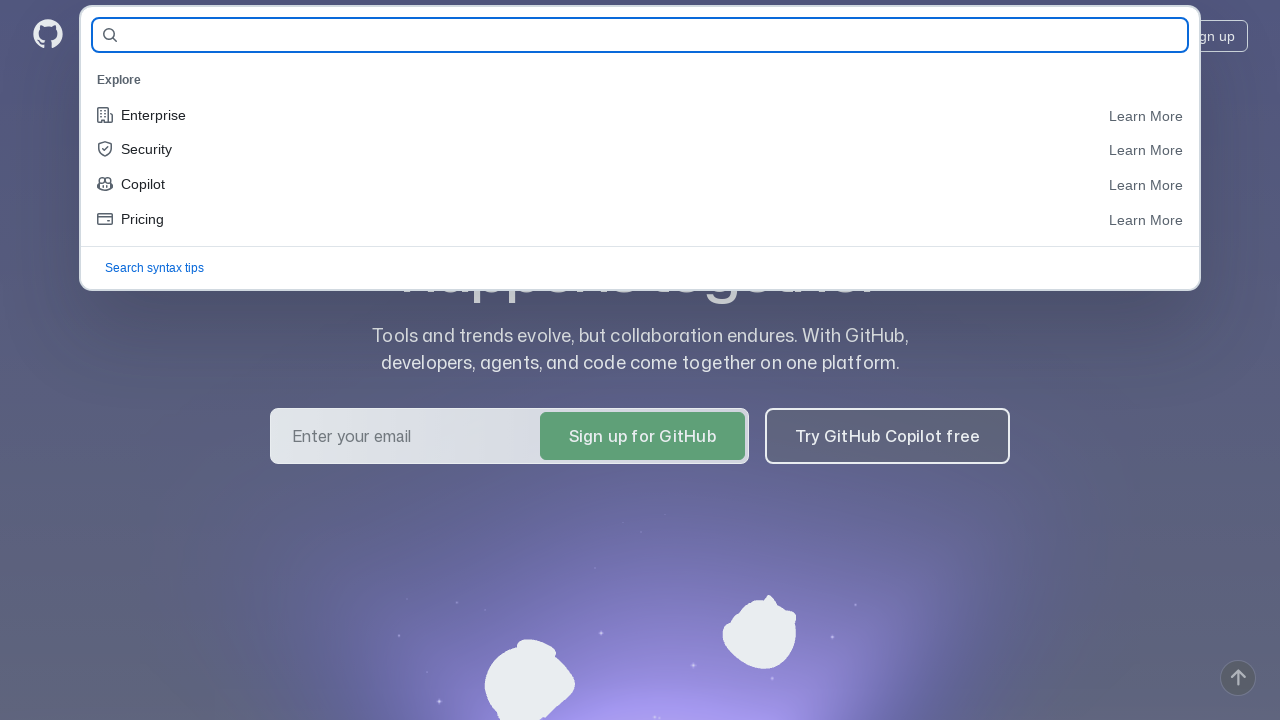

Search input field appeared
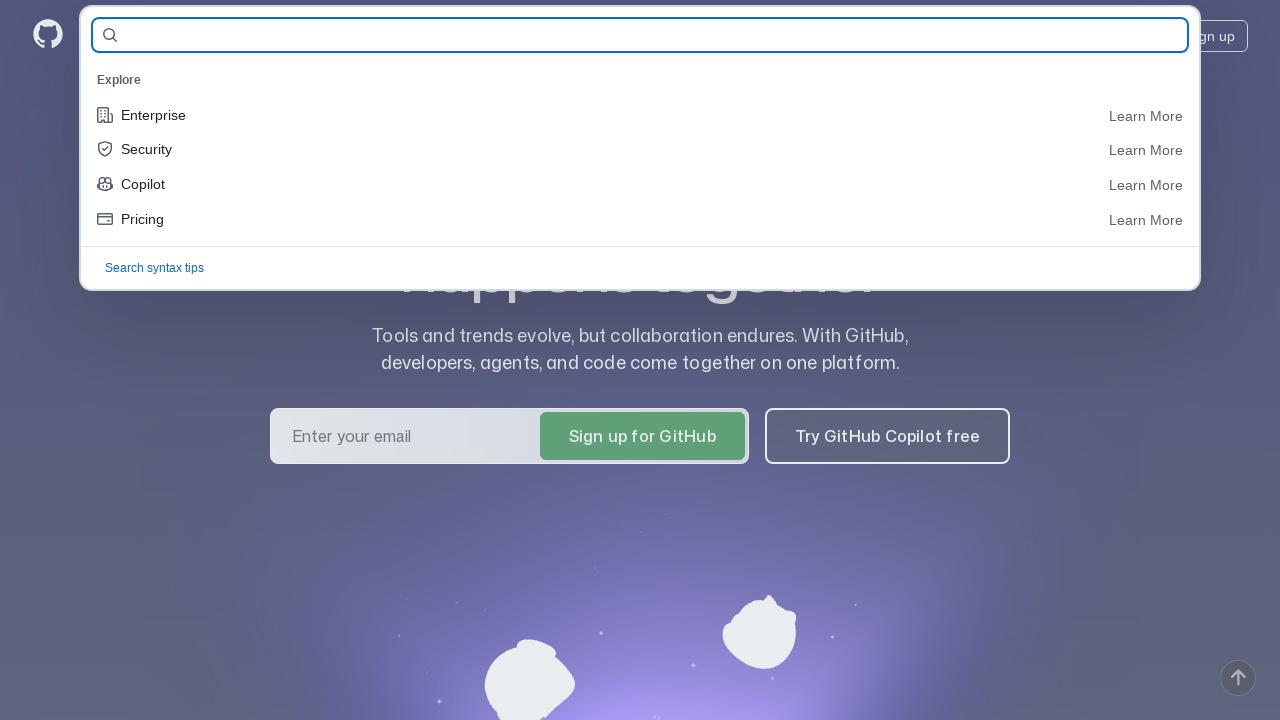

Filled search field with 'python automation tools' on input[name='query-builder-test']
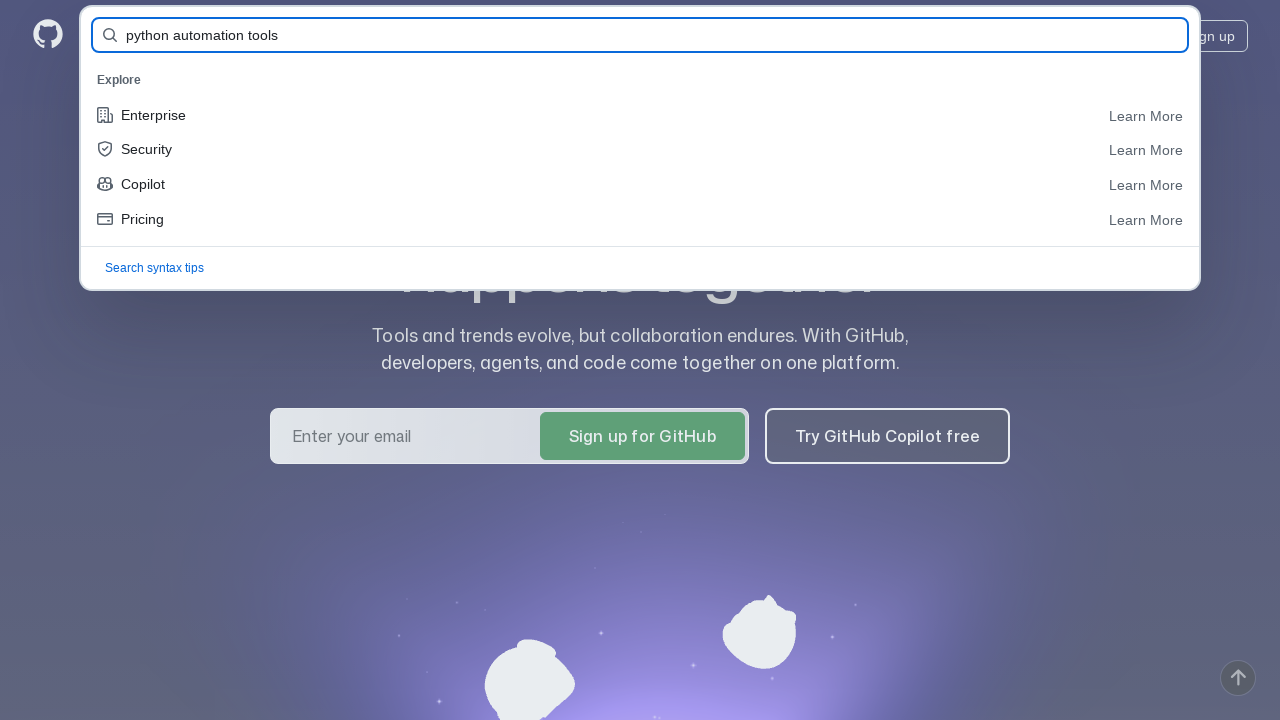

Pressed Enter to submit search query on input[name='query-builder-test']
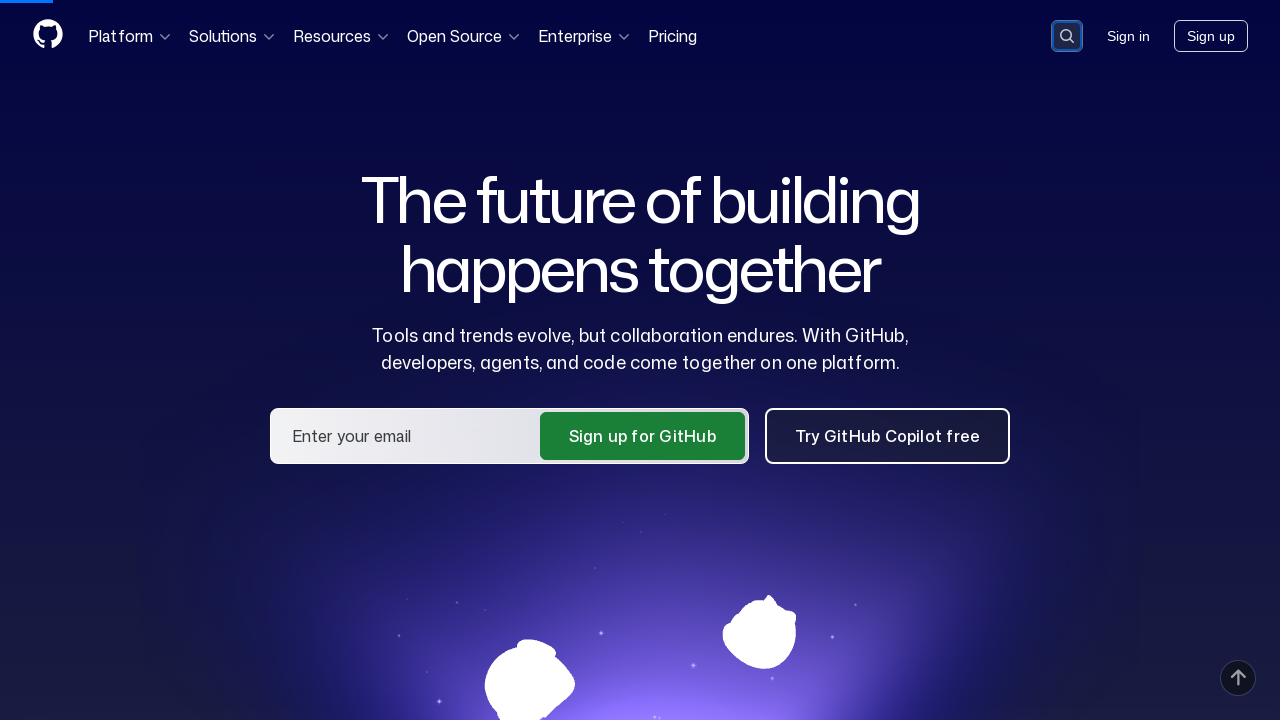

Search results loaded successfully
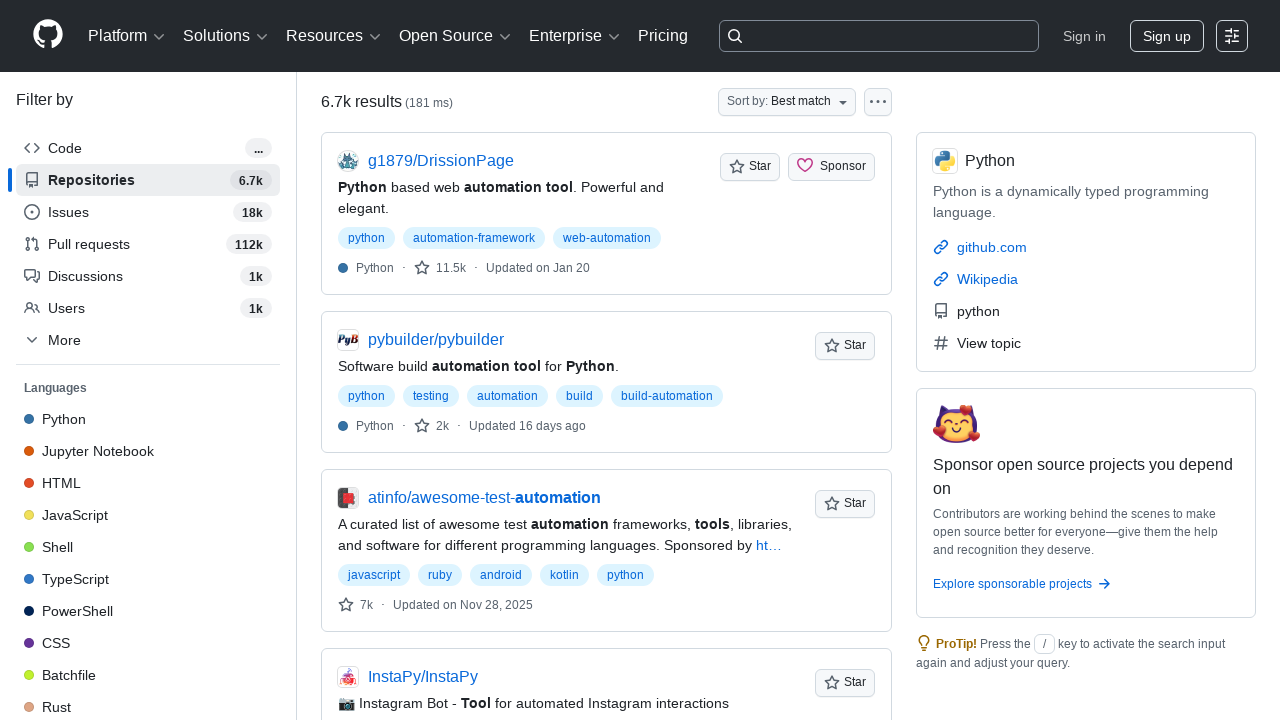

Clicked on first repository result at (441, 161) on div[data-testid='results-list'] a[href*='/']
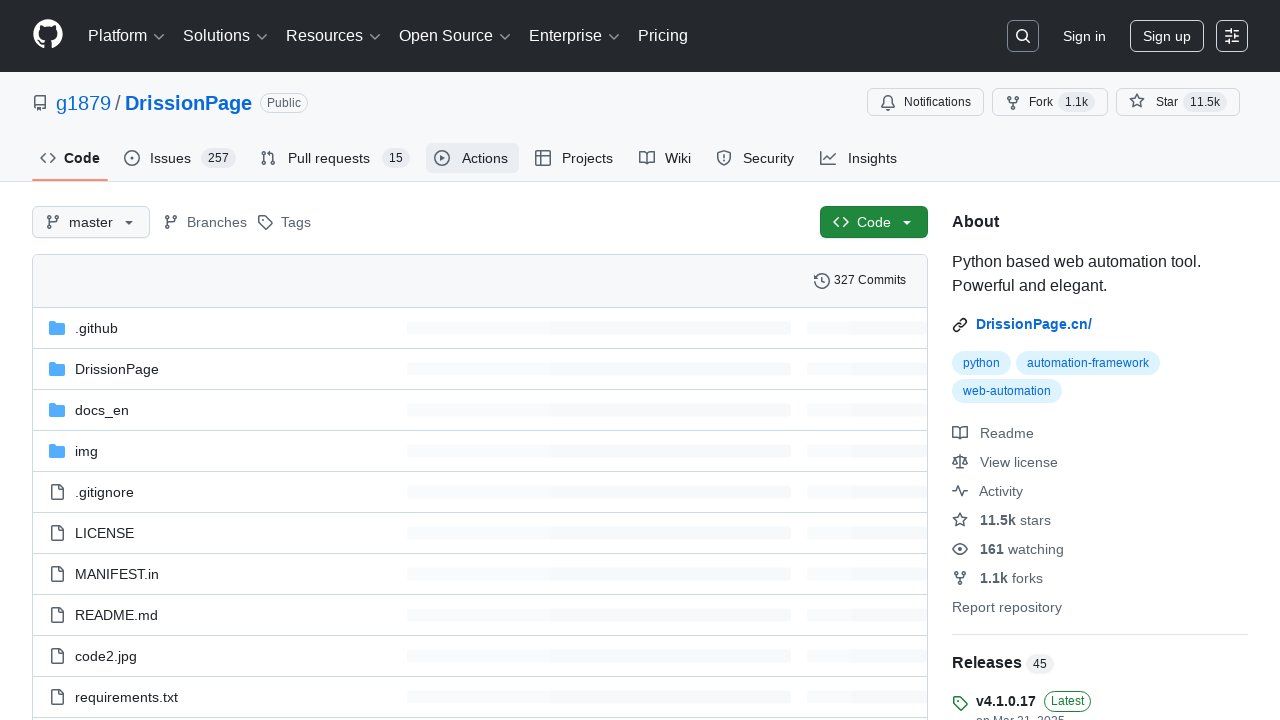

Repository page loaded (networkidle)
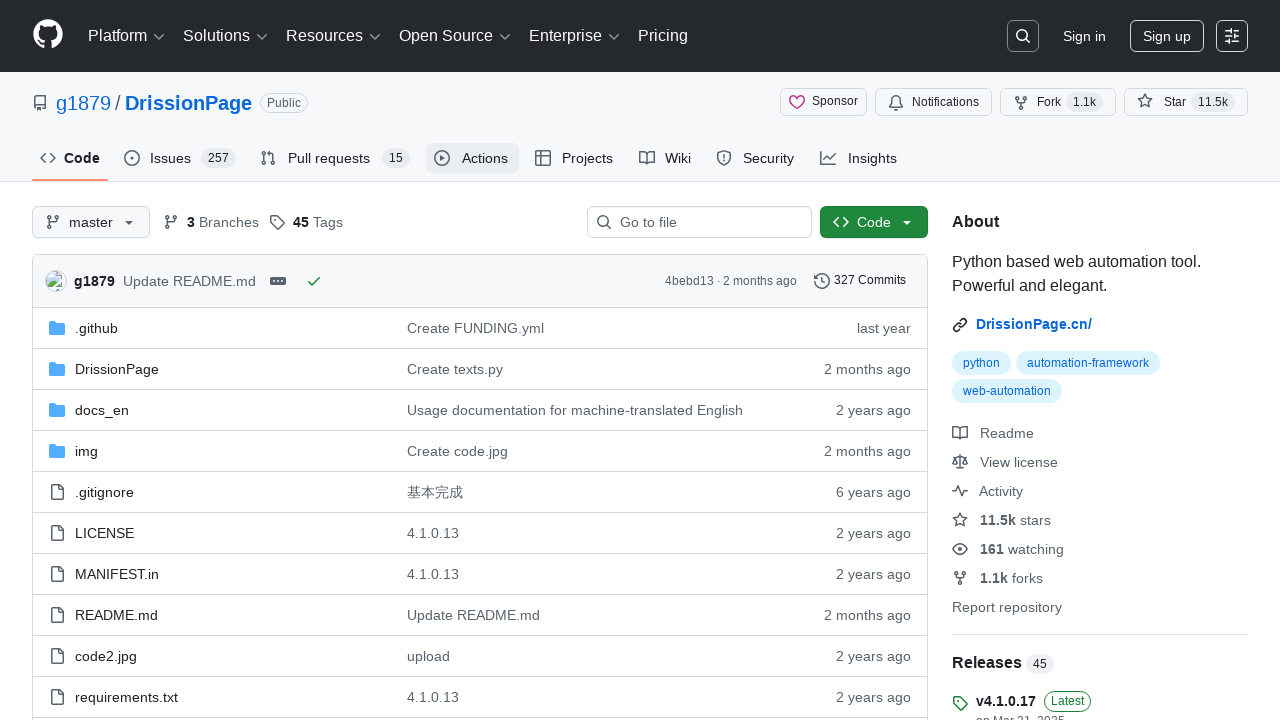

Clicked on README link at (190, 280) on a:has-text('README')
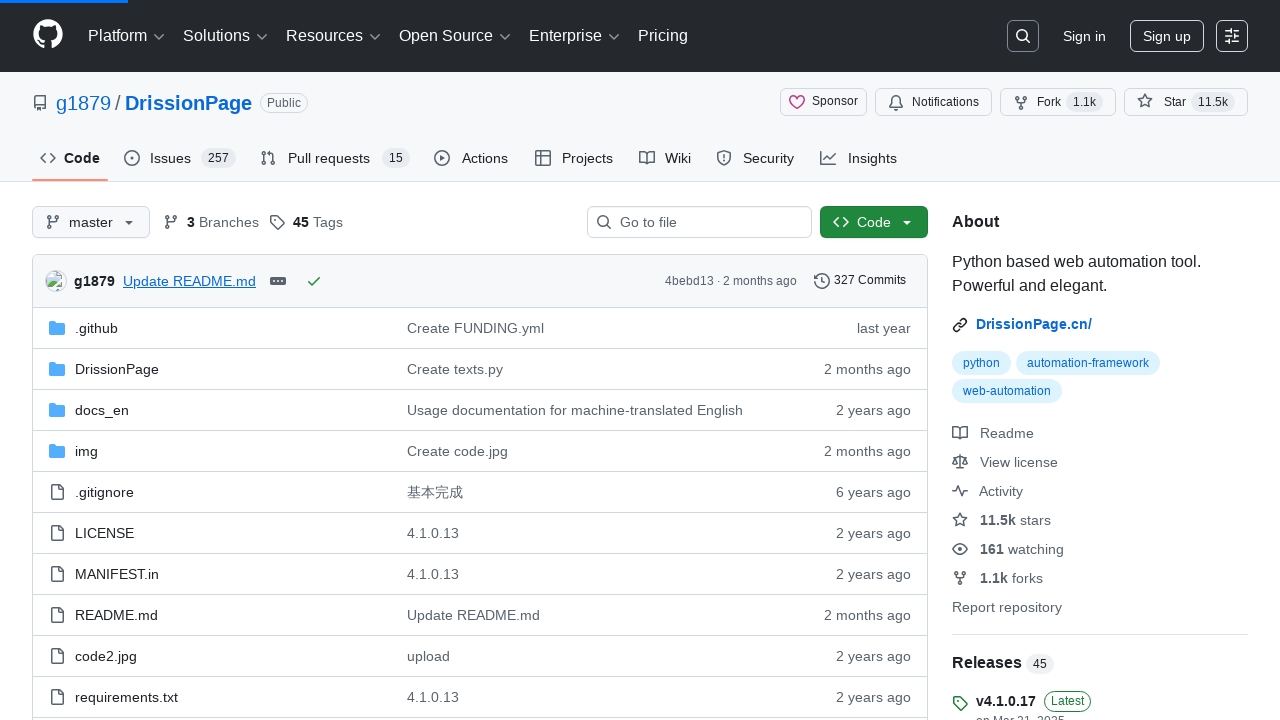

README content loaded
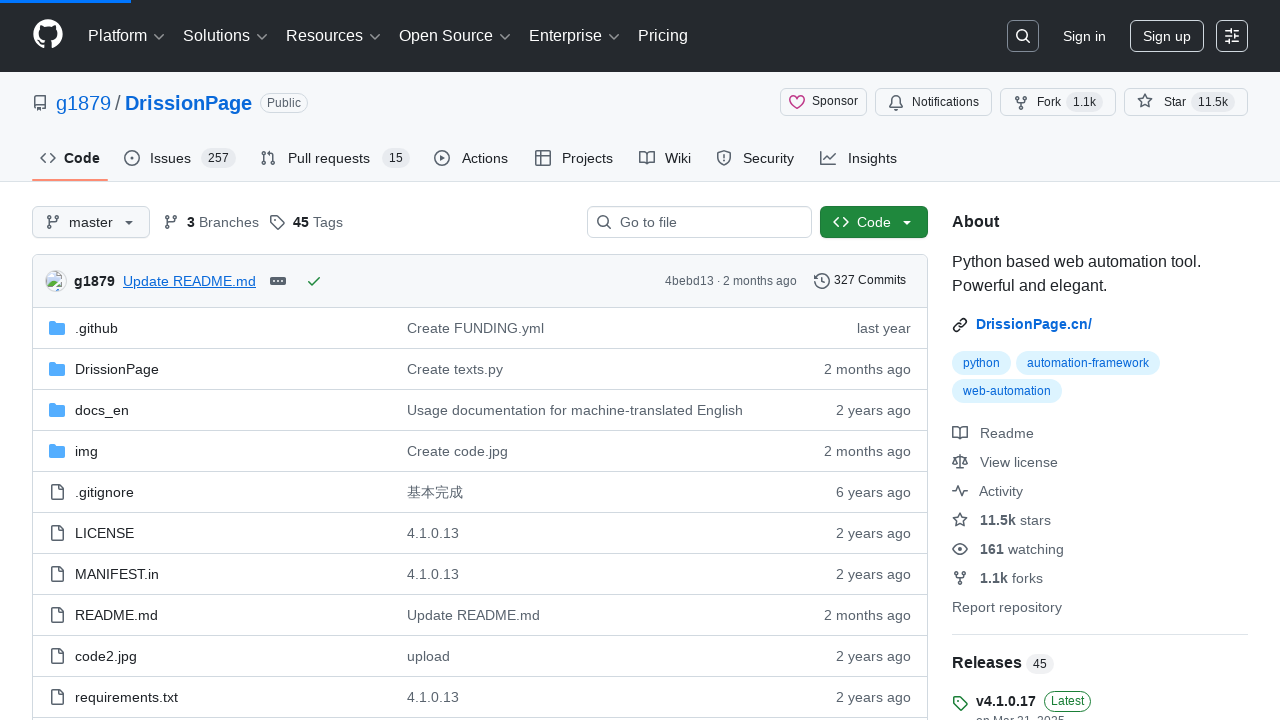

Navigated back to search results
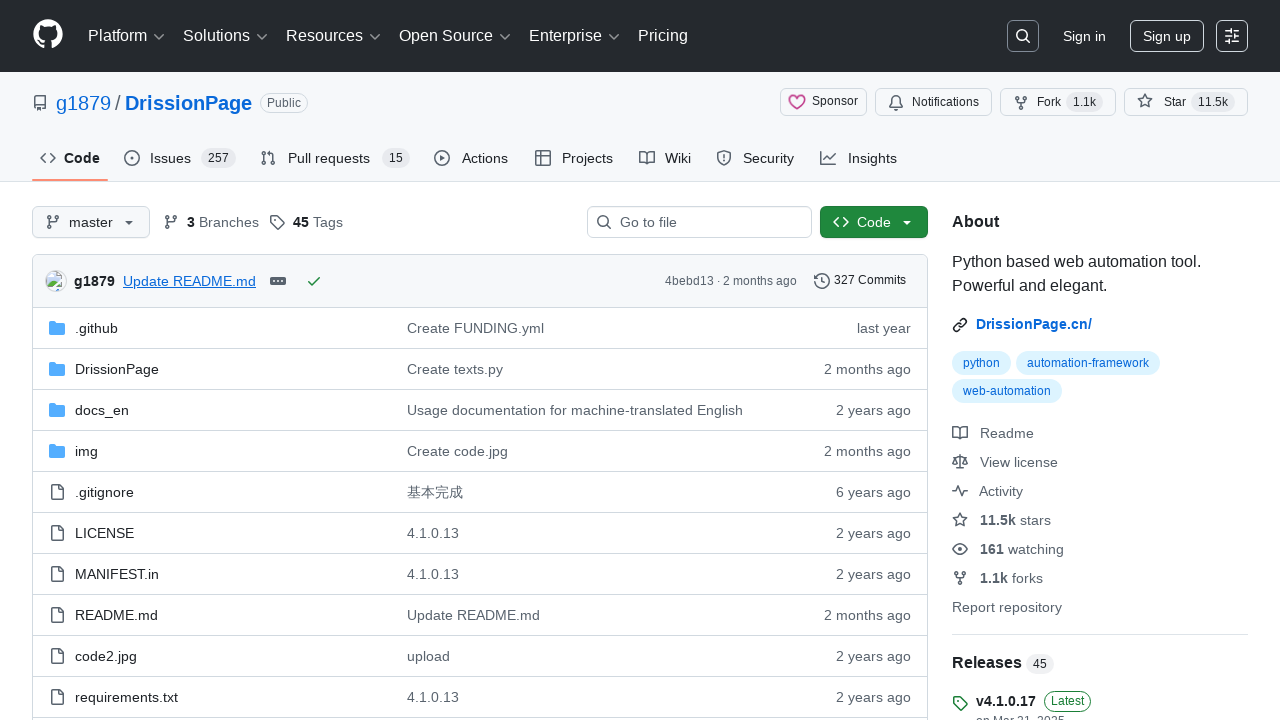

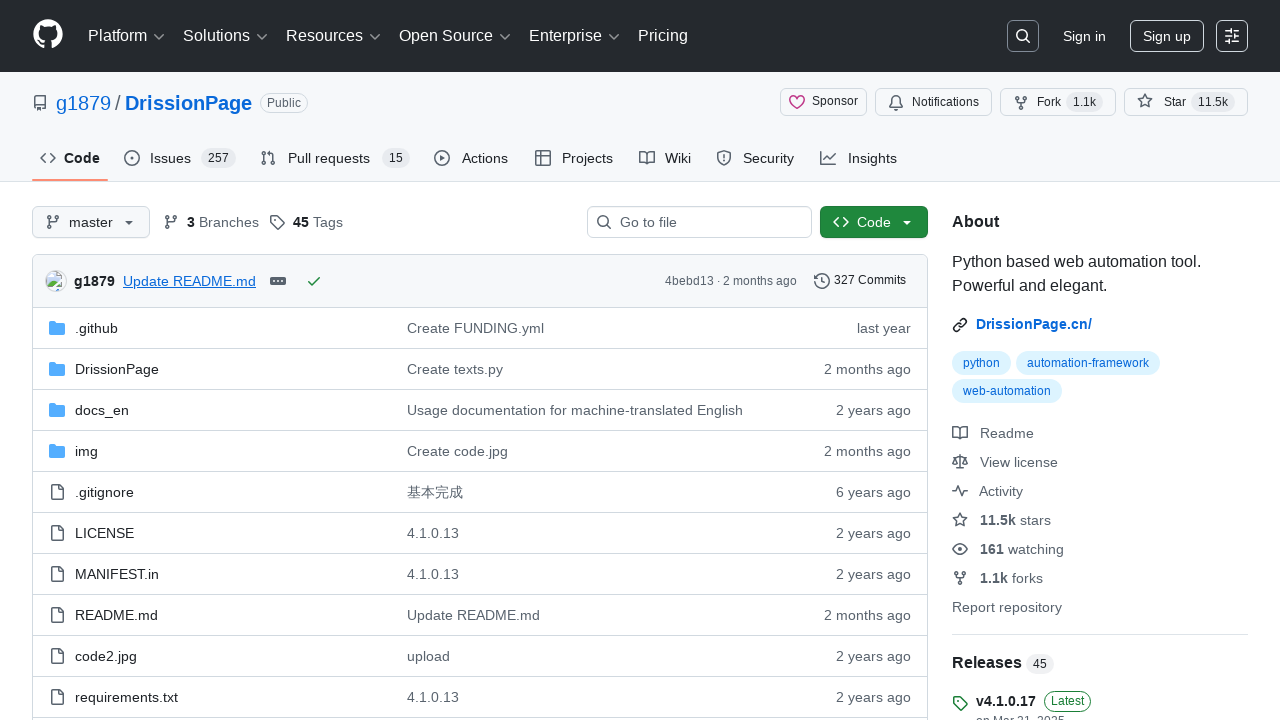